Tests clicking a primary button three times on the UI Testing Playground class attribute page, which is designed to test handling of dynamic class attributes.

Starting URL: http://uitestingplayground.com/classattr

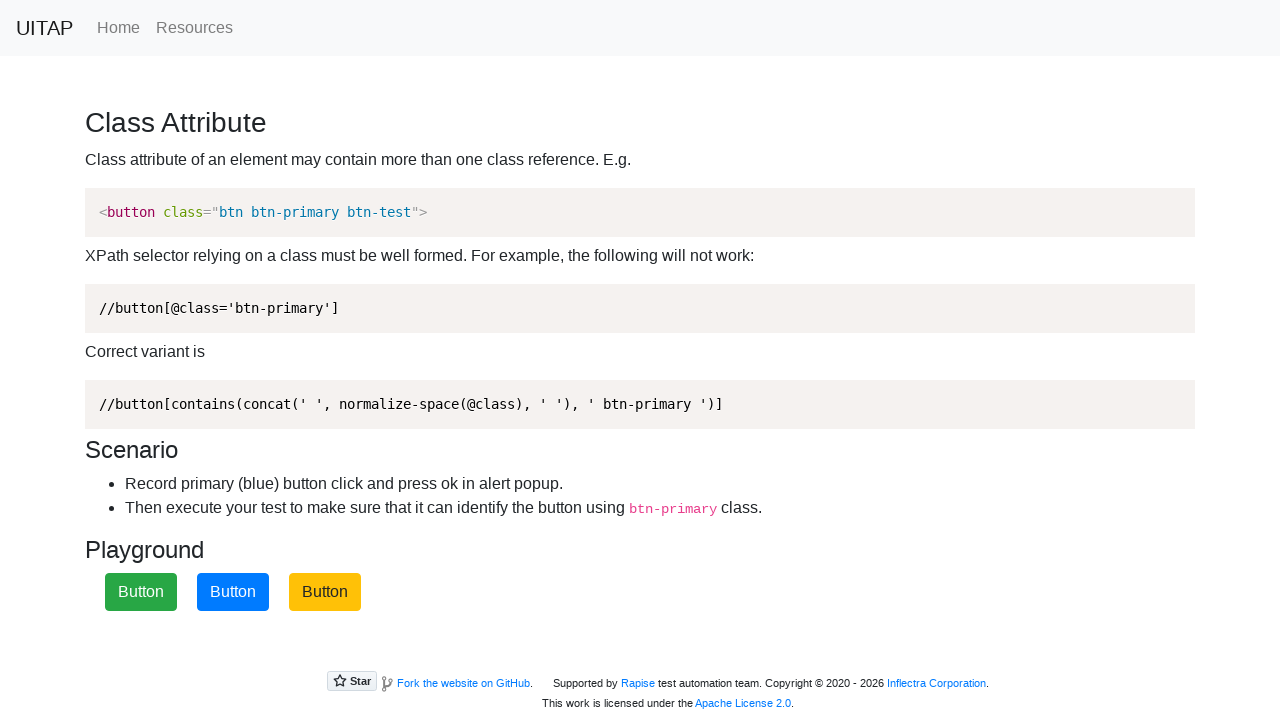

Clicked primary button (first click) at (233, 592) on .btn.btn-primary
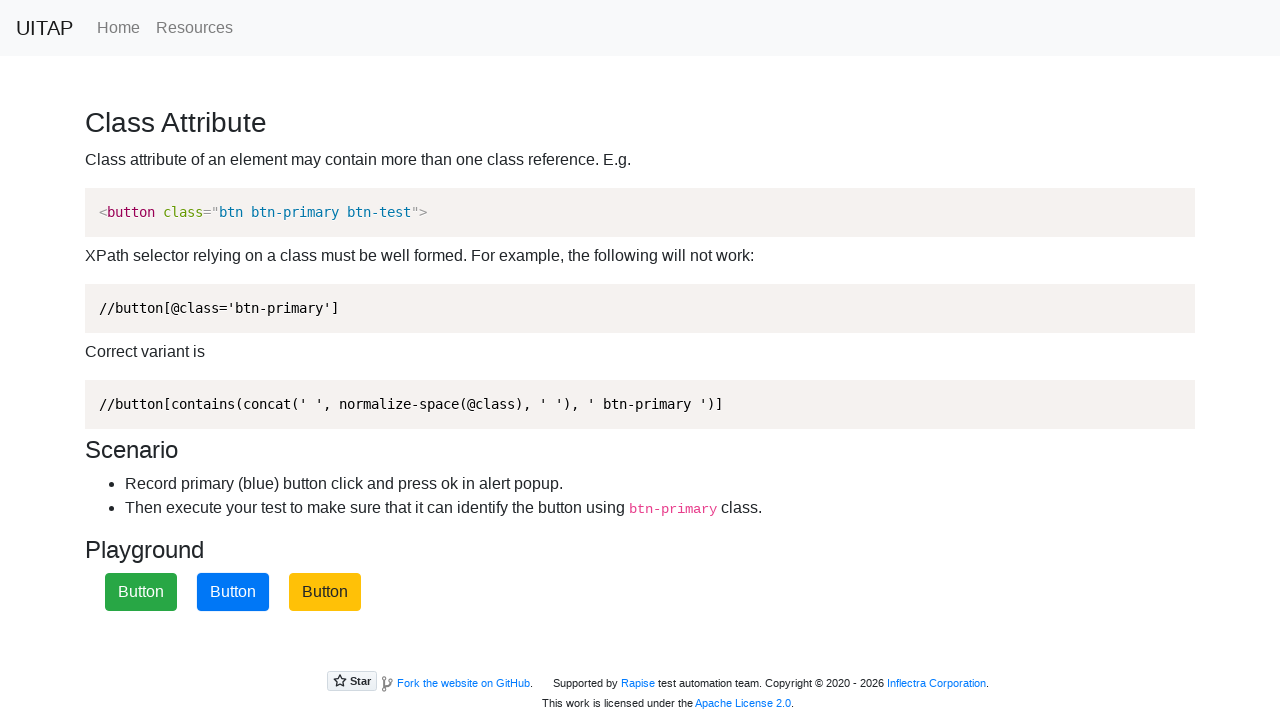

Clicked primary button (second click) at (233, 592) on .btn.btn-primary
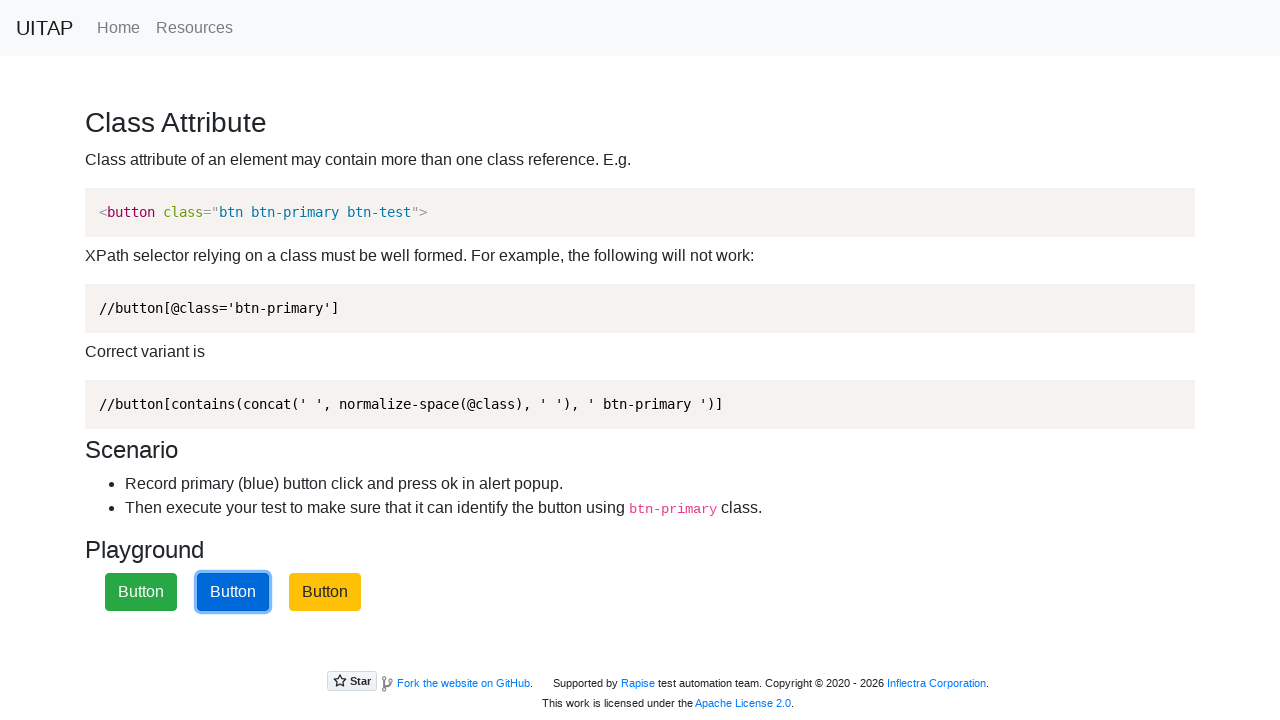

Clicked primary button (third click) at (233, 592) on .btn.btn-primary
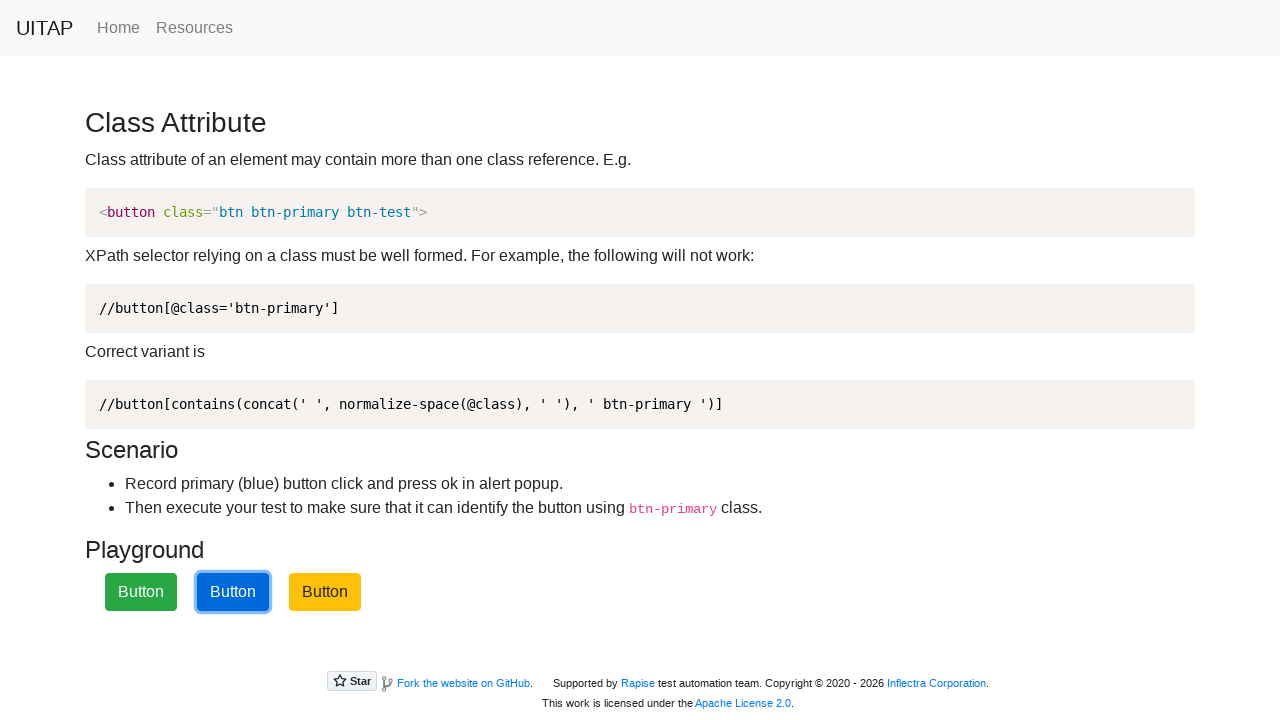

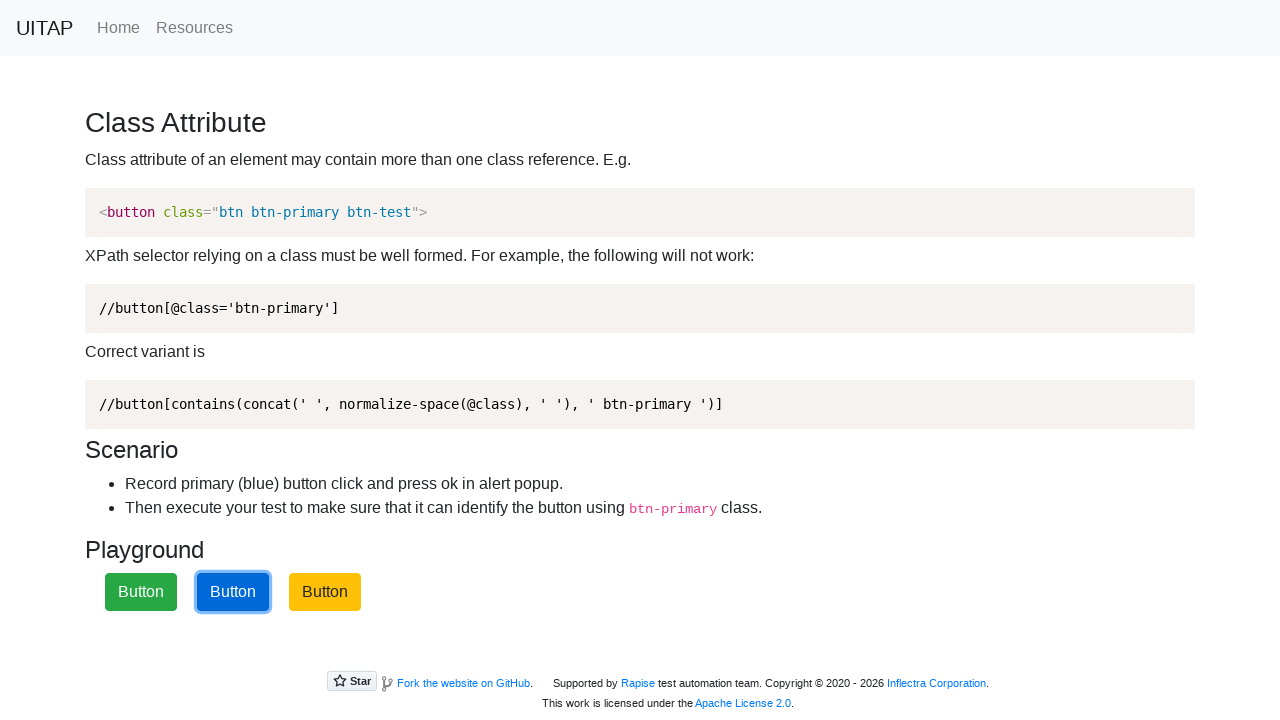